Navigates to PaperHelp website and retrieves the page title

Starting URL: https://www.paperhelp.org/

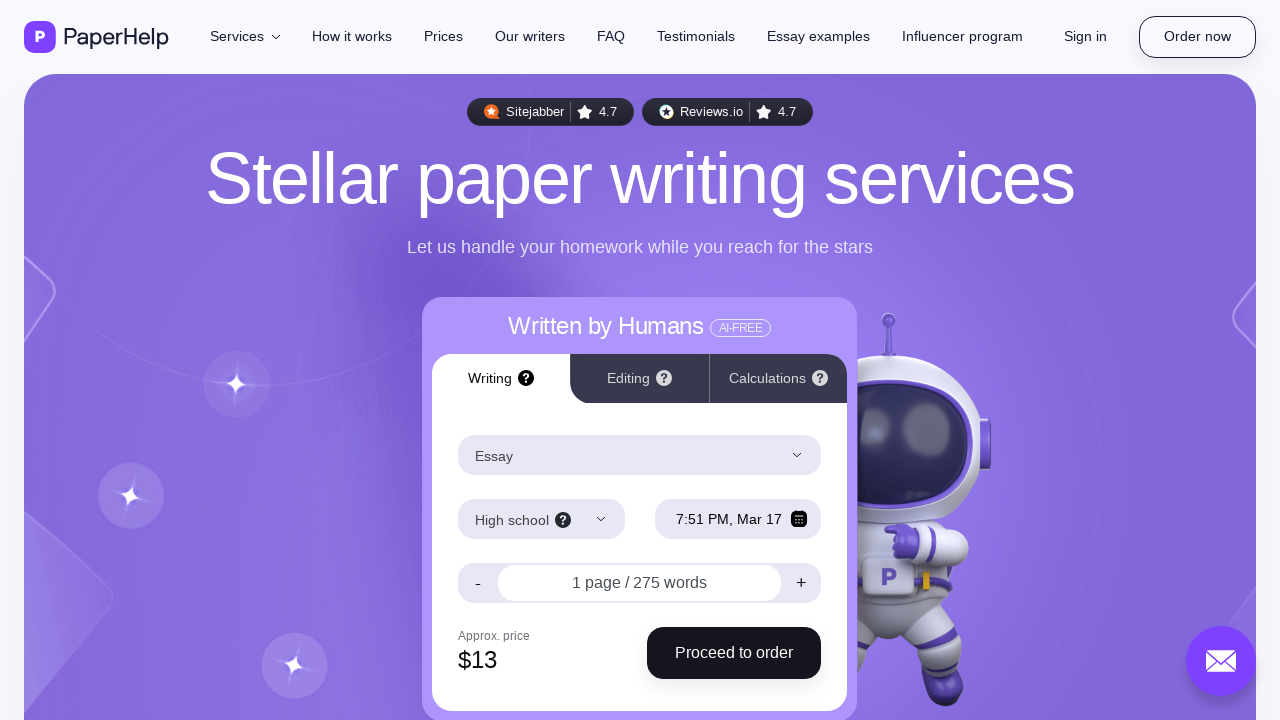

Navigated to PaperHelp website
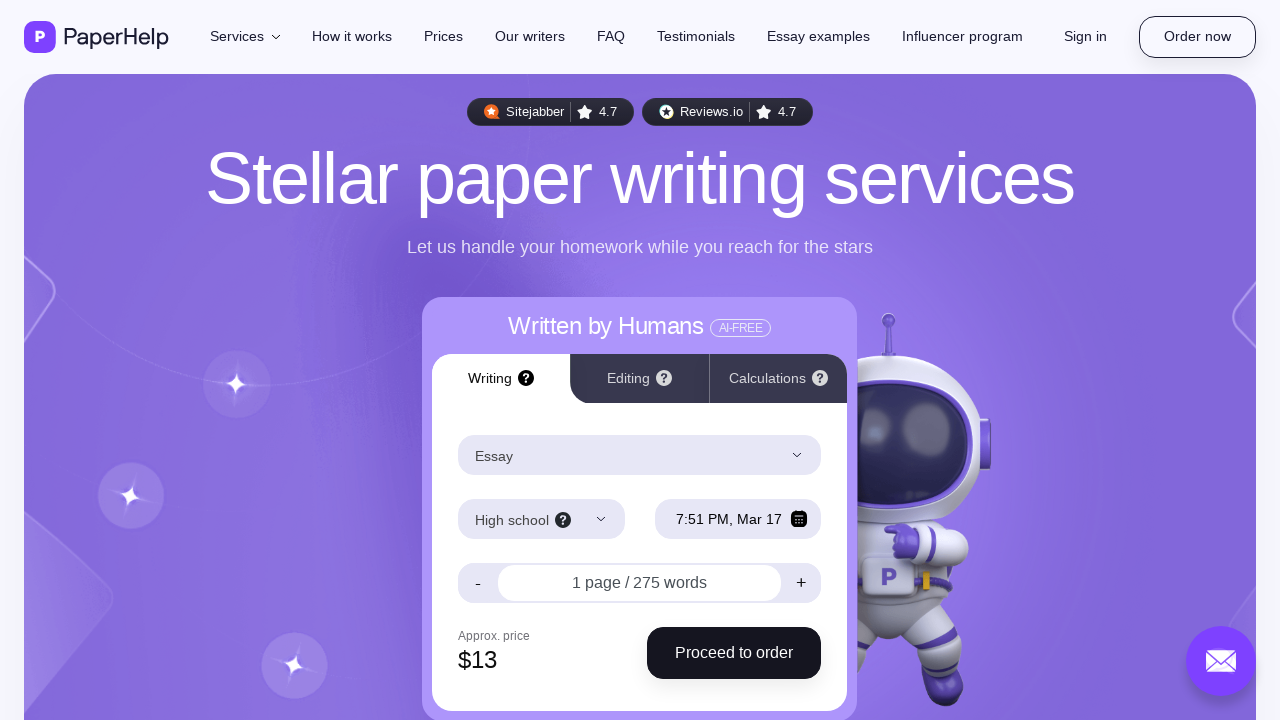

Retrieved page title: Paper Help: Essay Writing Service | Best Paper Writers Around
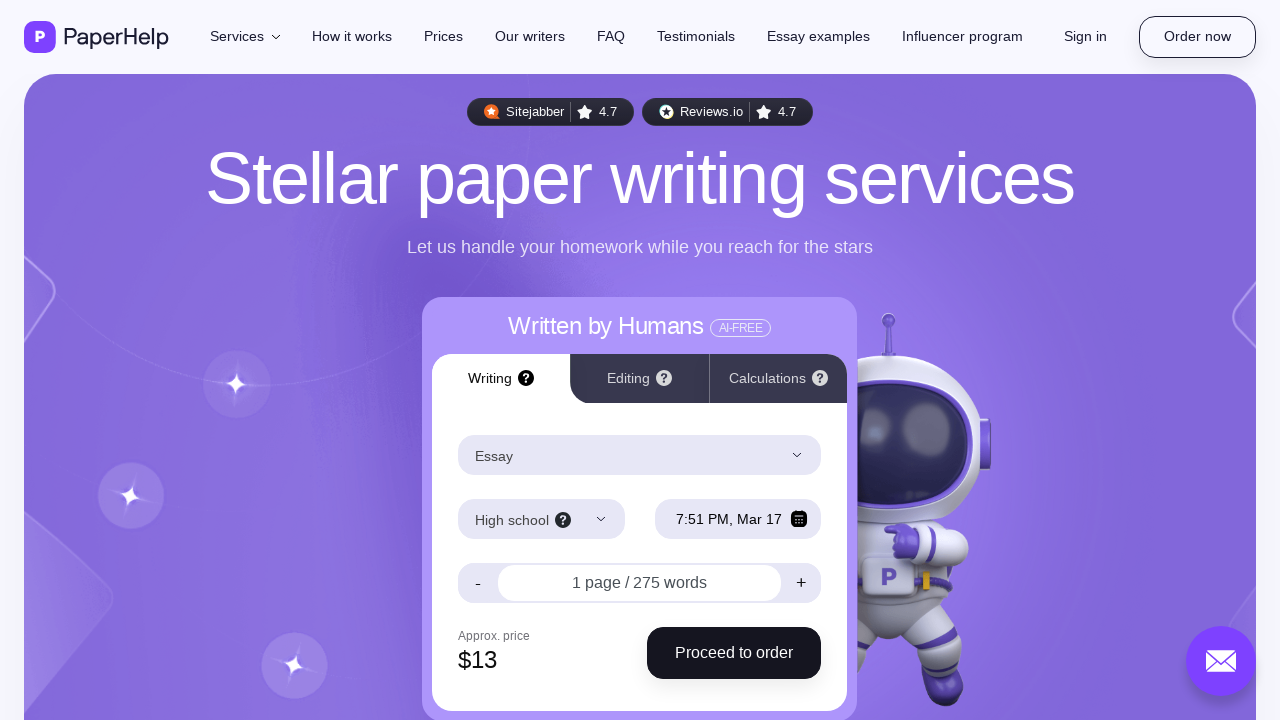

Printed page title to console
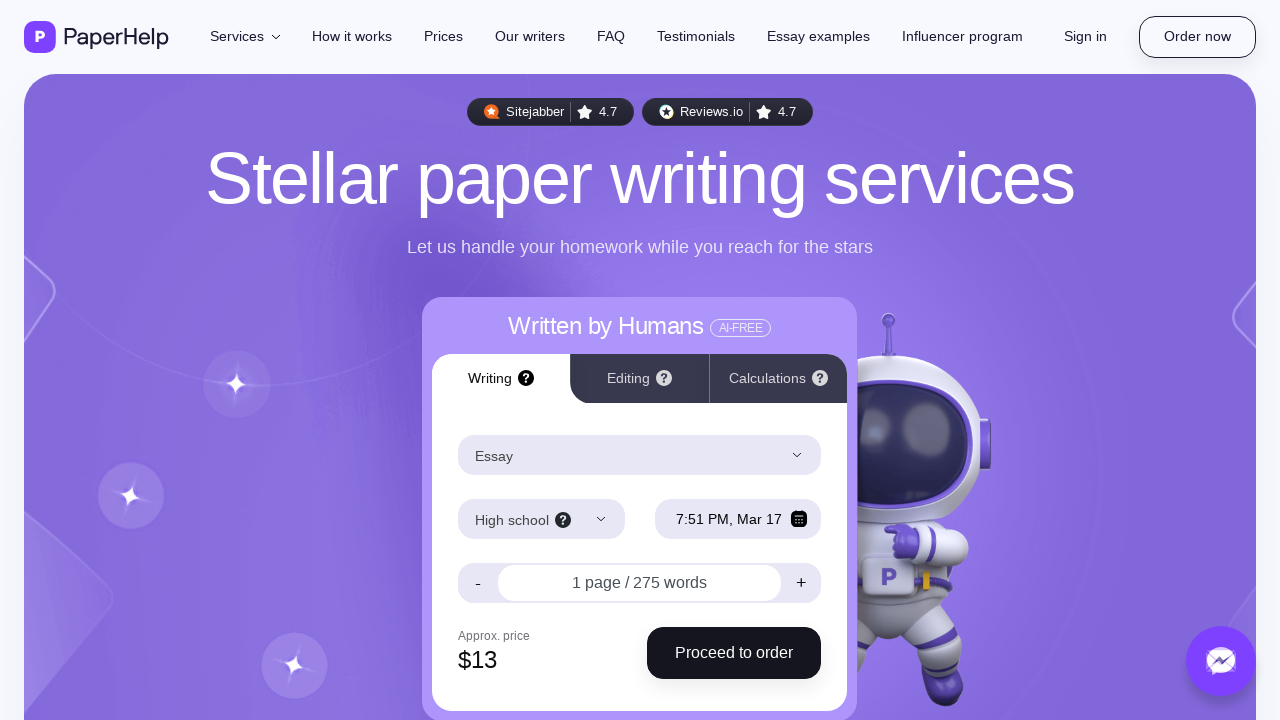

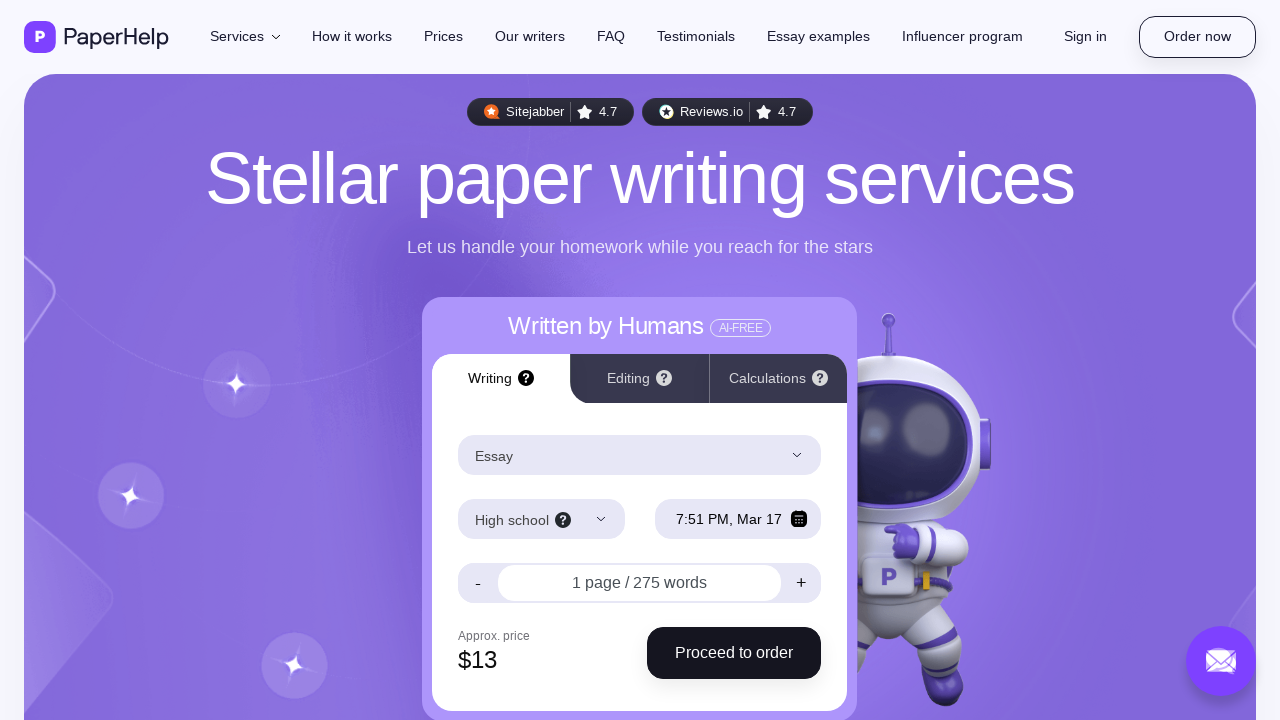